Solves a mathematical problem on a form by calculating a formula based on a value from the page, then fills the answer and submits the form with checkboxes

Starting URL: https://suninjuly.github.io/math.html

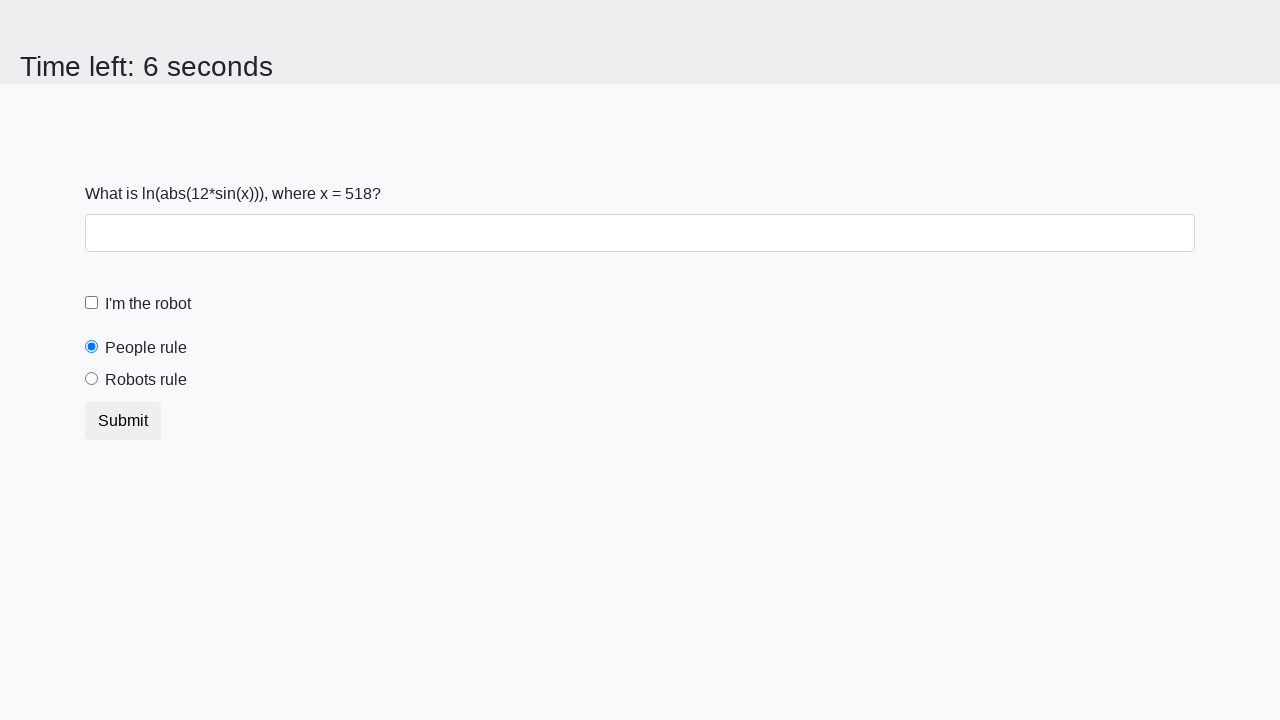

Located the input value element
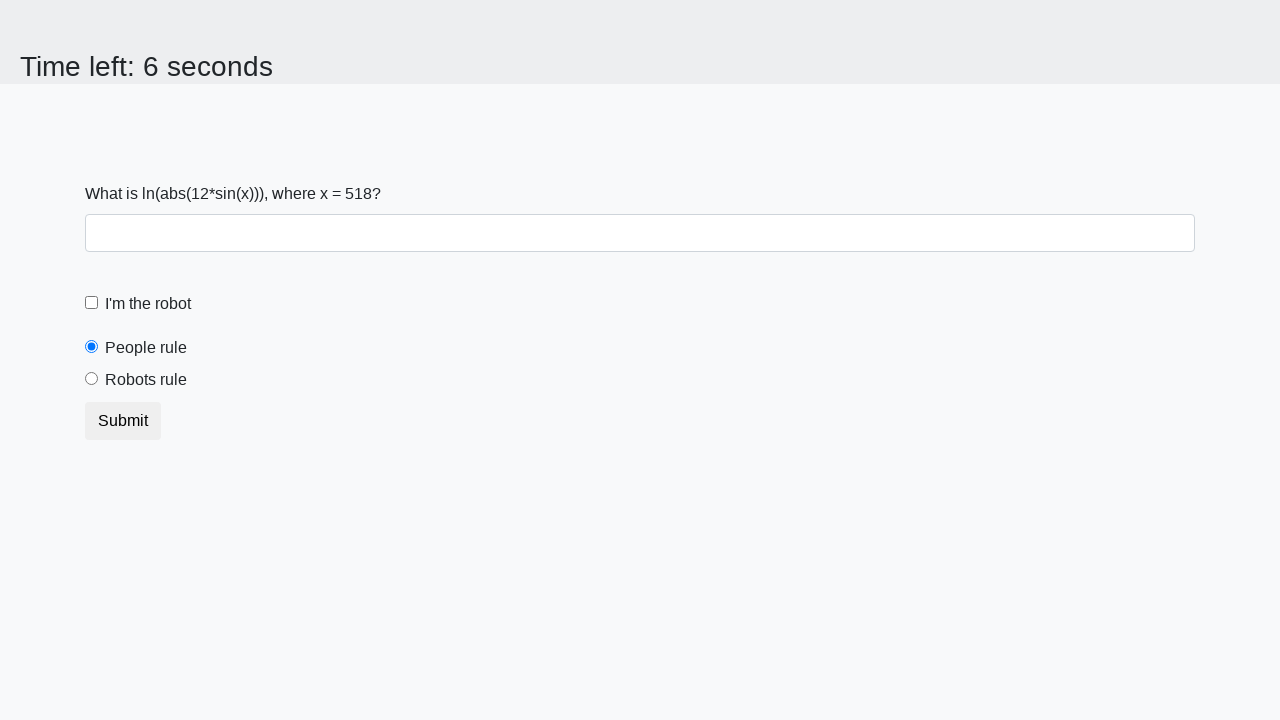

Extracted x value from page: 518
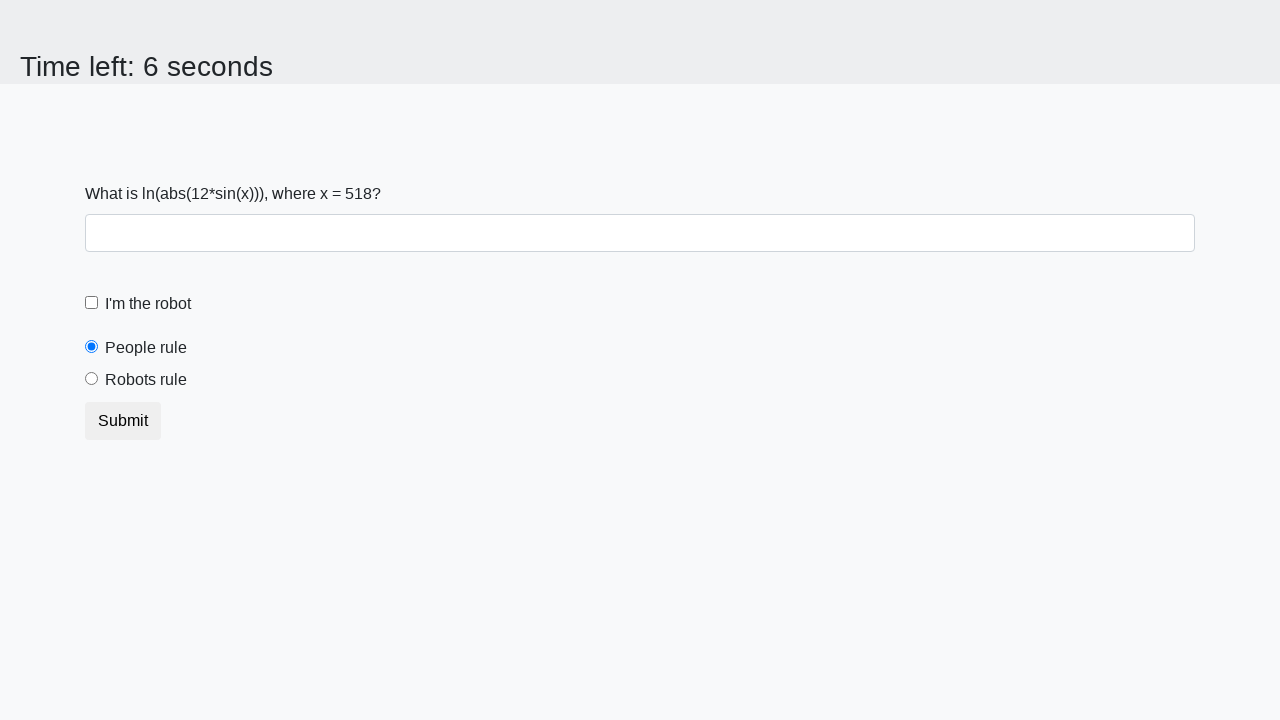

Calculated formula result: log(abs(12*sin(518))) = 1.4489366929511938
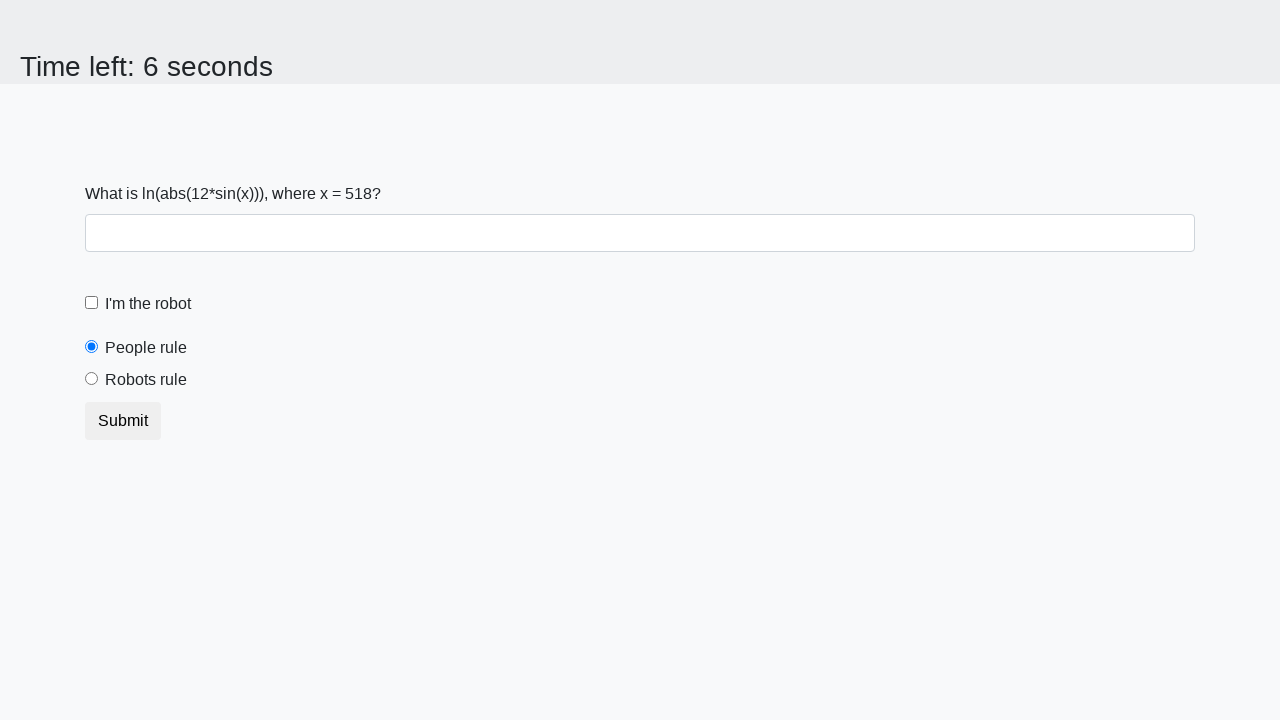

Filled answer field with calculated value: 1.4489366929511938 on #answer
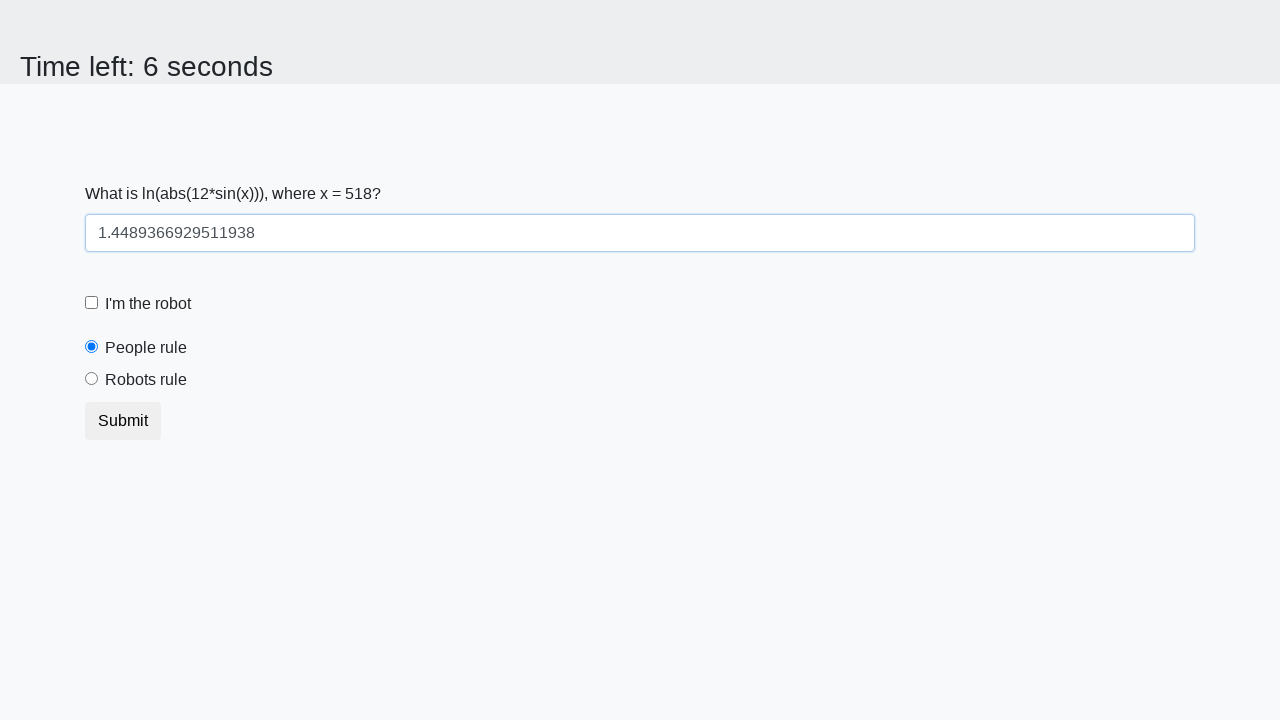

Clicked the robot checkbox at (92, 303) on #robotCheckbox
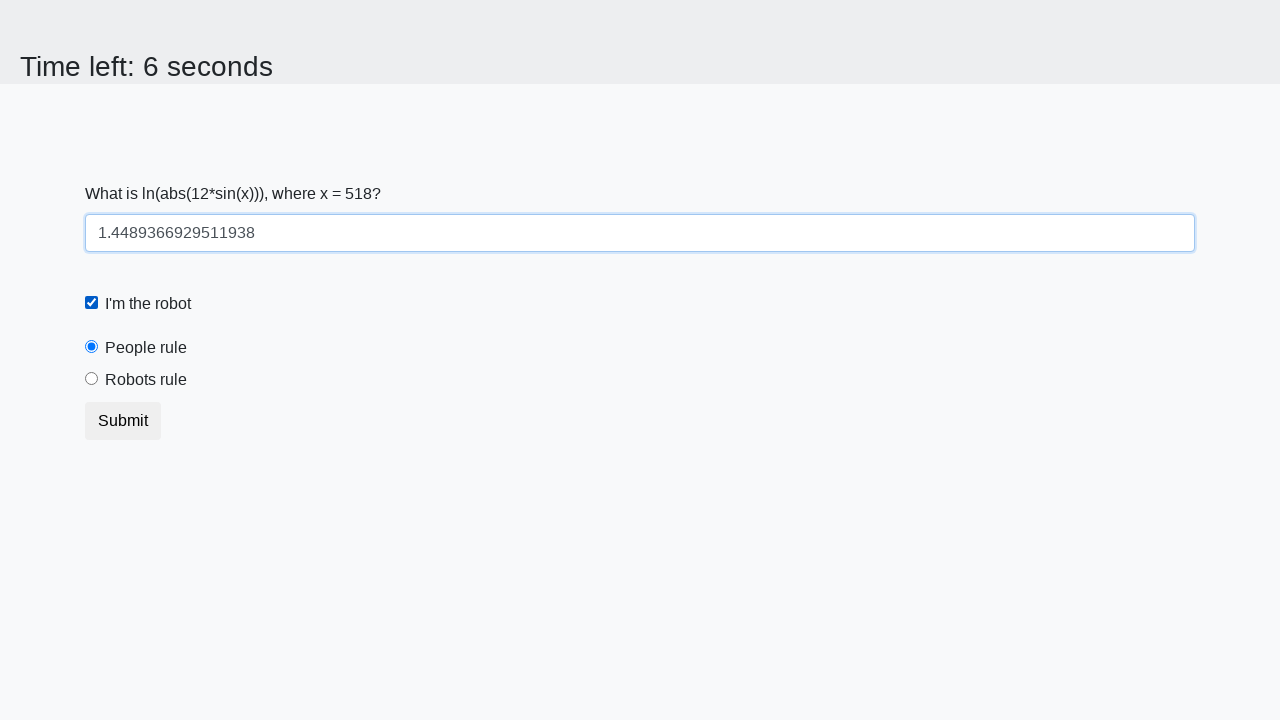

Clicked the robots rule radio button at (92, 379) on #robotsRule
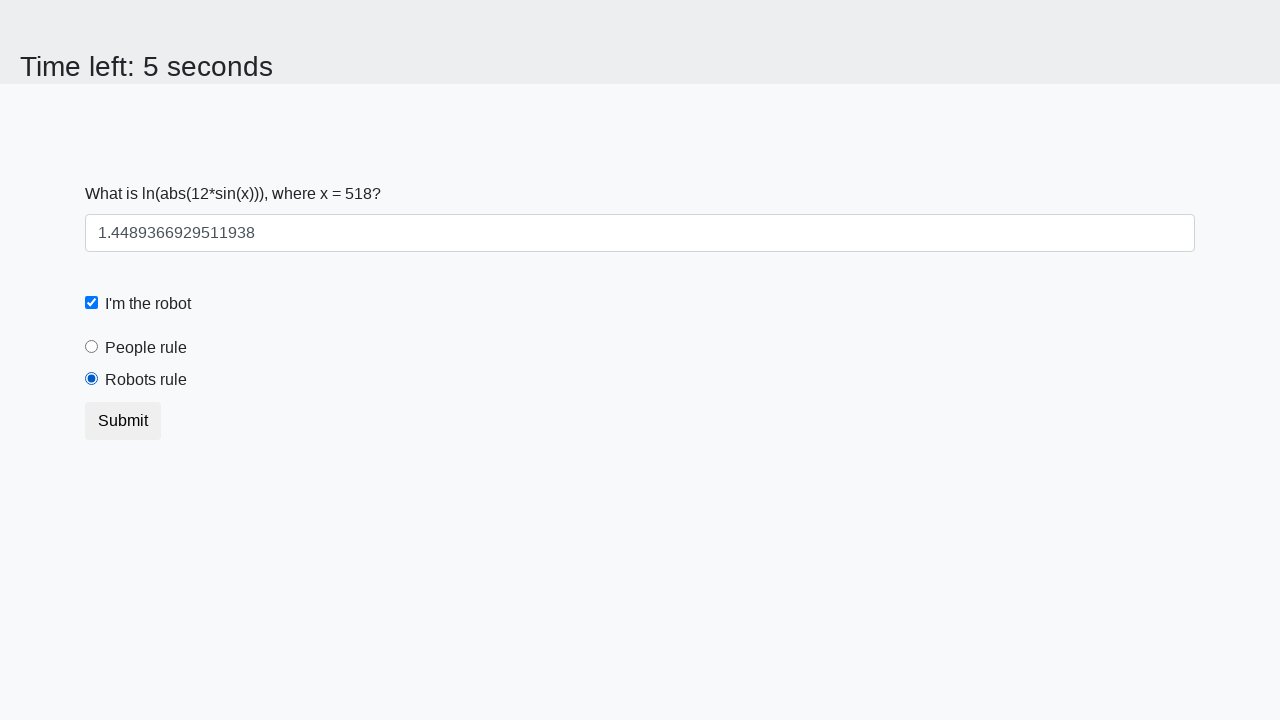

Submitted the form at (123, 421) on button[type='submit']
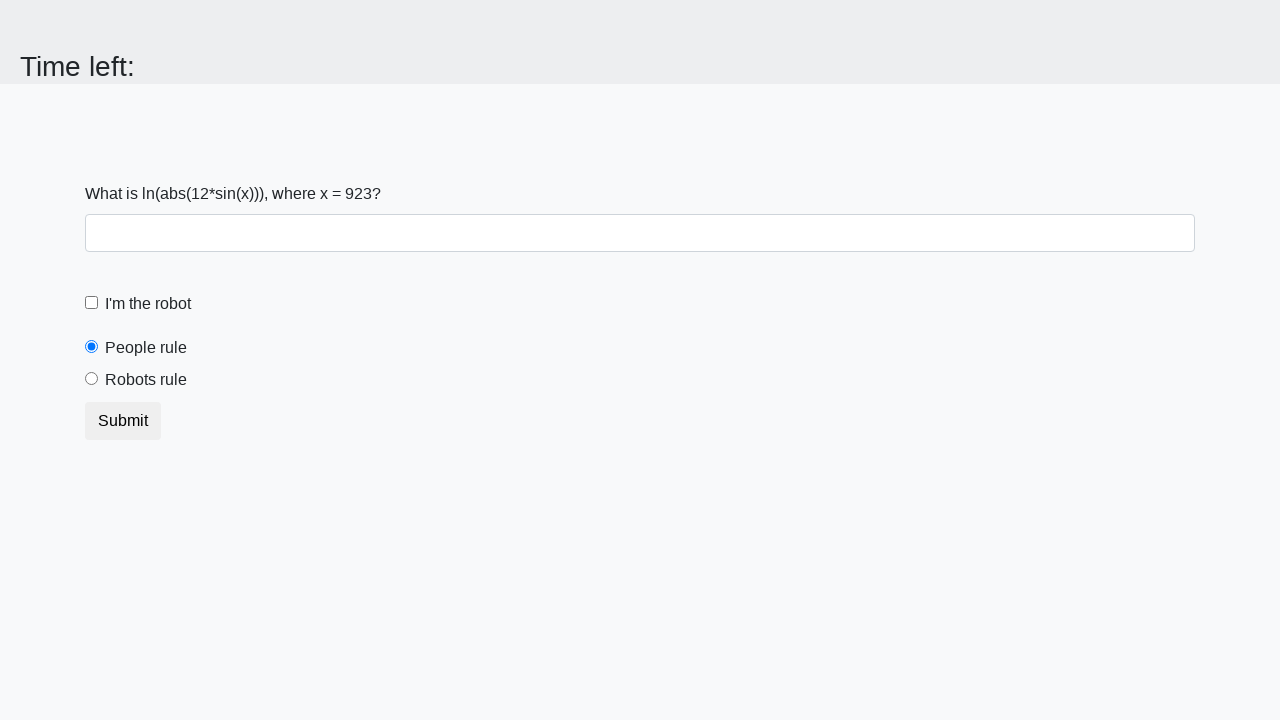

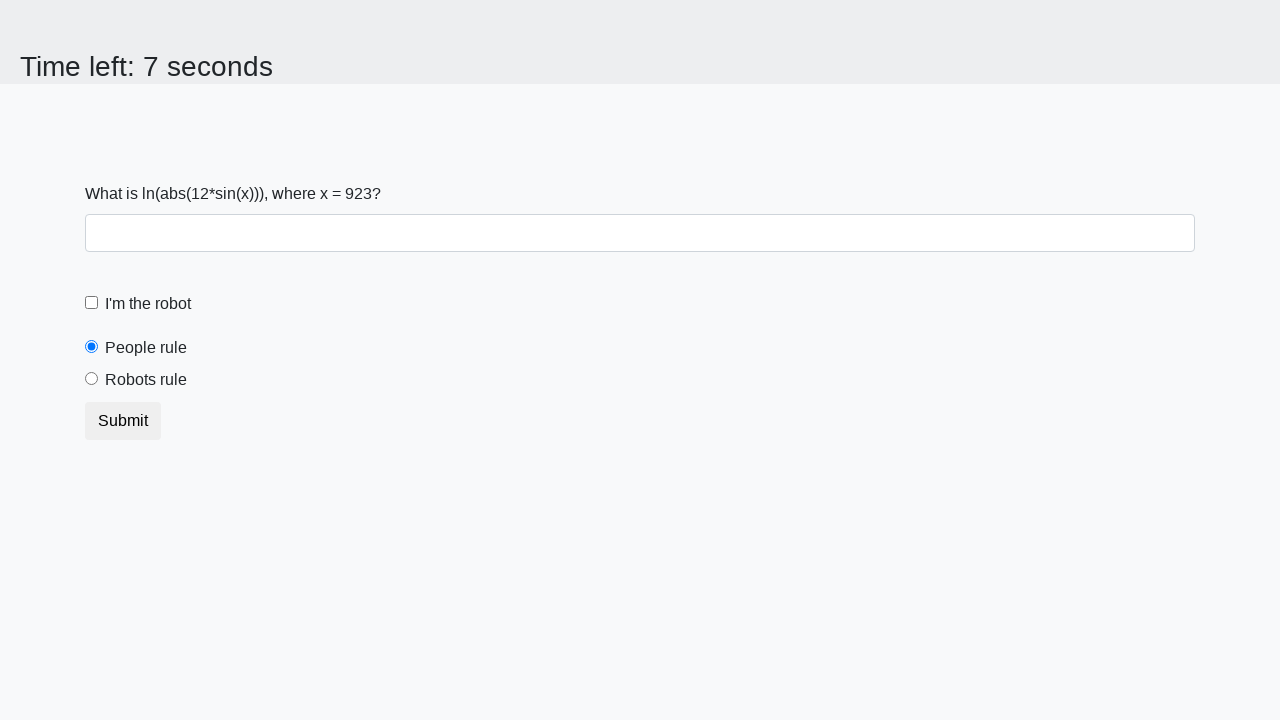